Tests mouse actions by right-clicking on a designated area, handling the resulting alert, then clicking a link that opens a new tab and verifying the content on the new page.

Starting URL: https://the-internet.herokuapp.com/context_menu

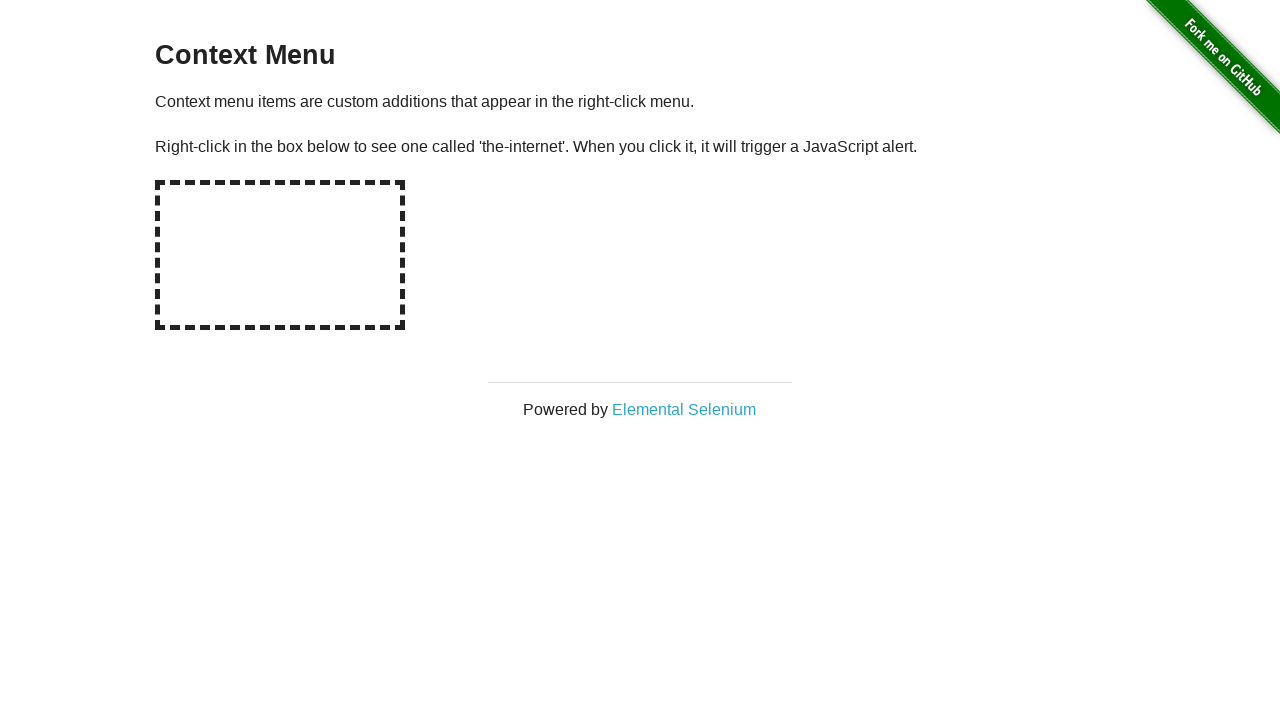

Right-clicked on the hot-spot area at (280, 255) on #hot-spot
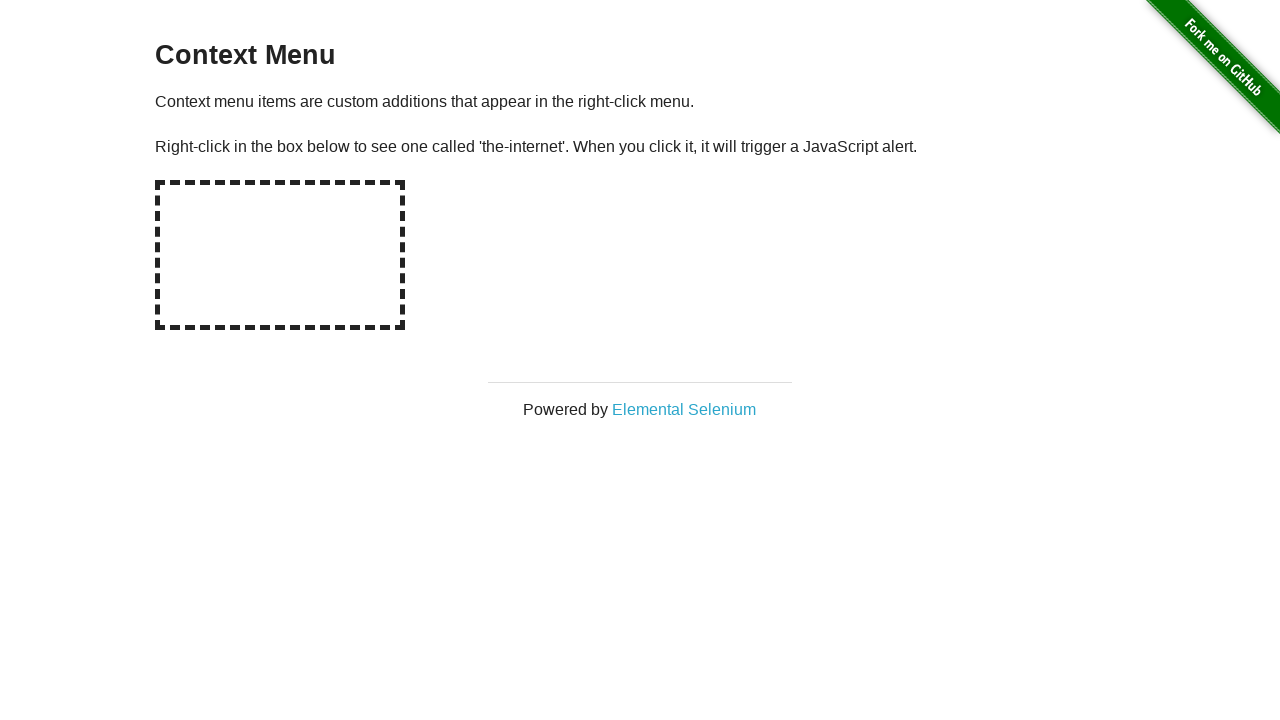

Set up dialog handler to accept alerts
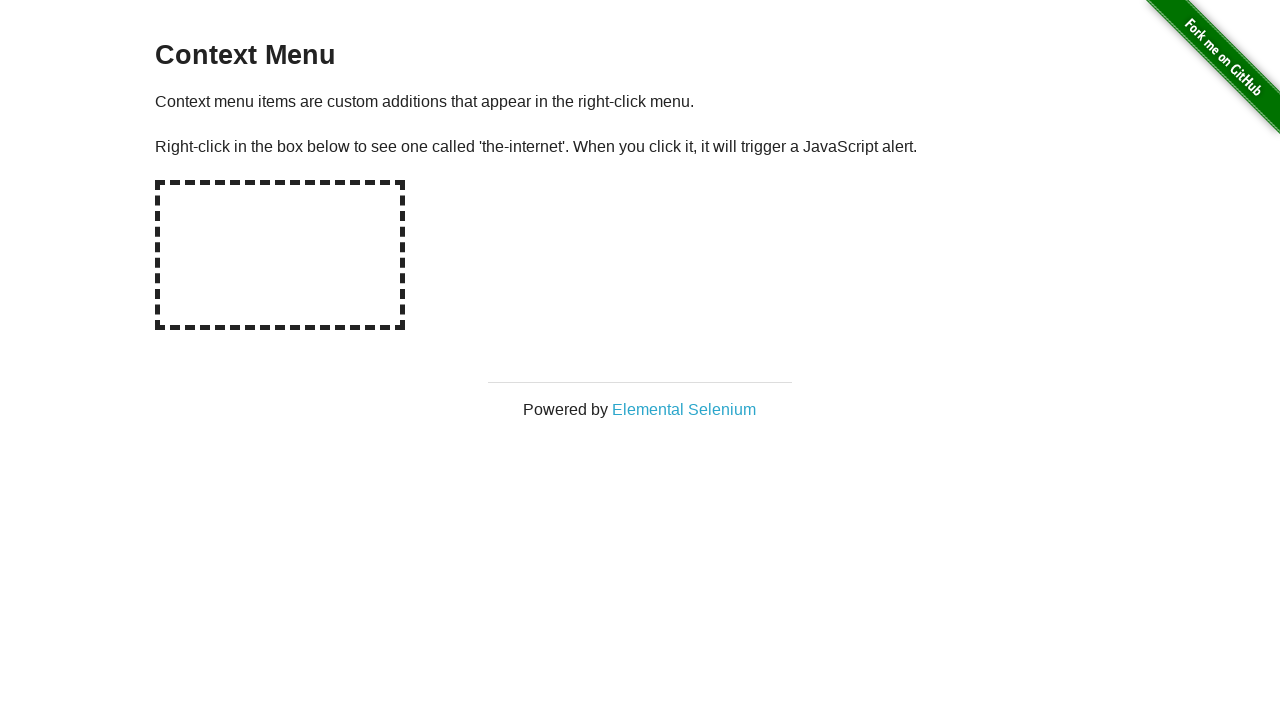

Waited 500ms for alert handling
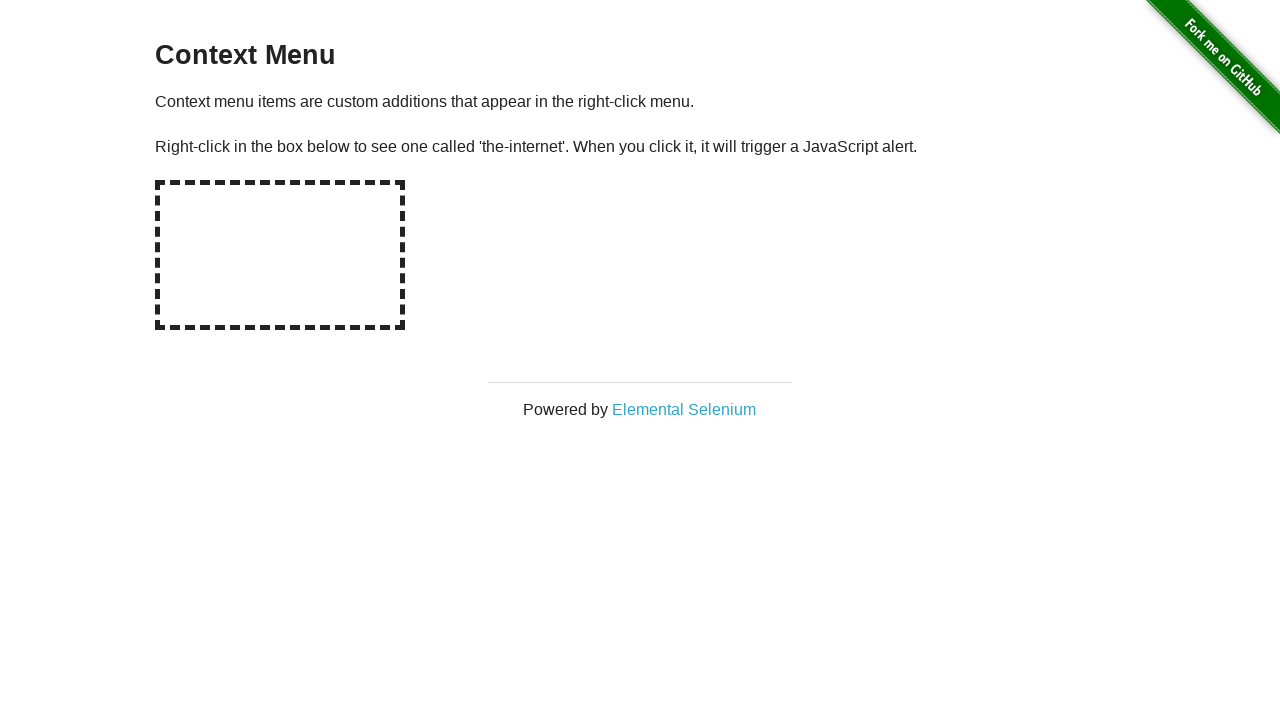

Clicked the Elemental Selenium link that opens in a new tab at (684, 409) on xpath=//a[text()='Elemental Selenium']
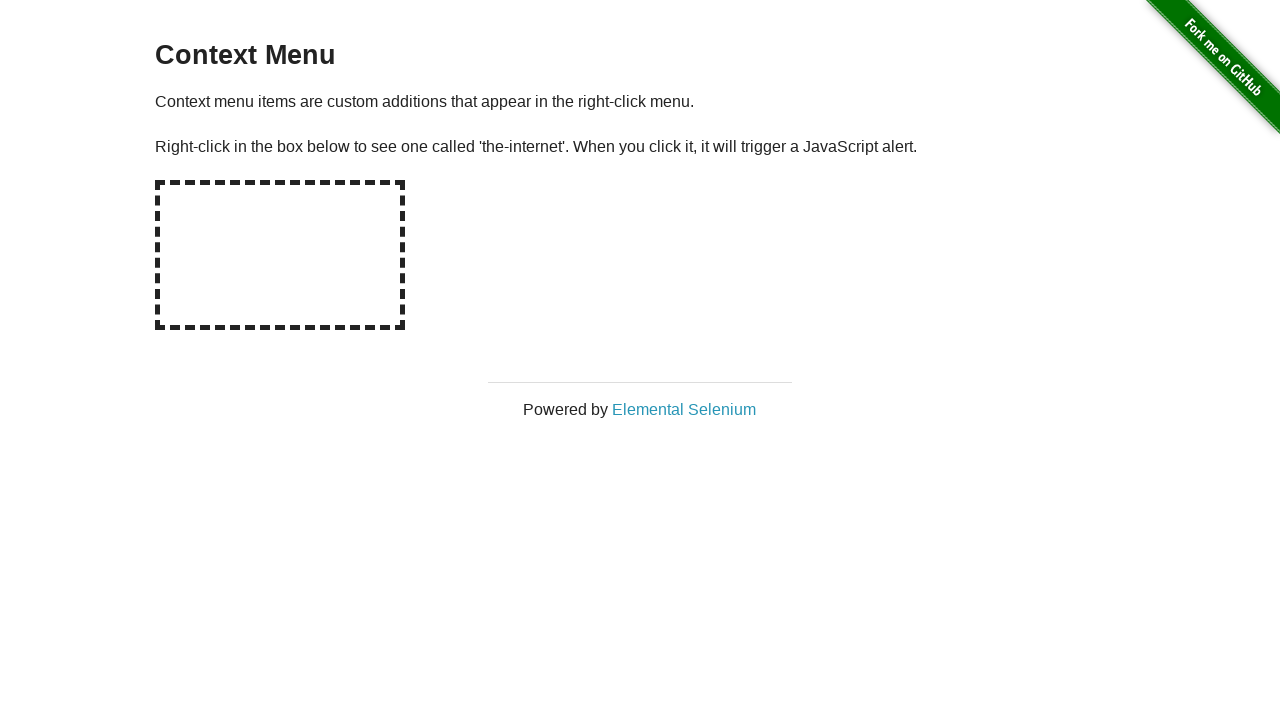

New tab loaded and page state ready
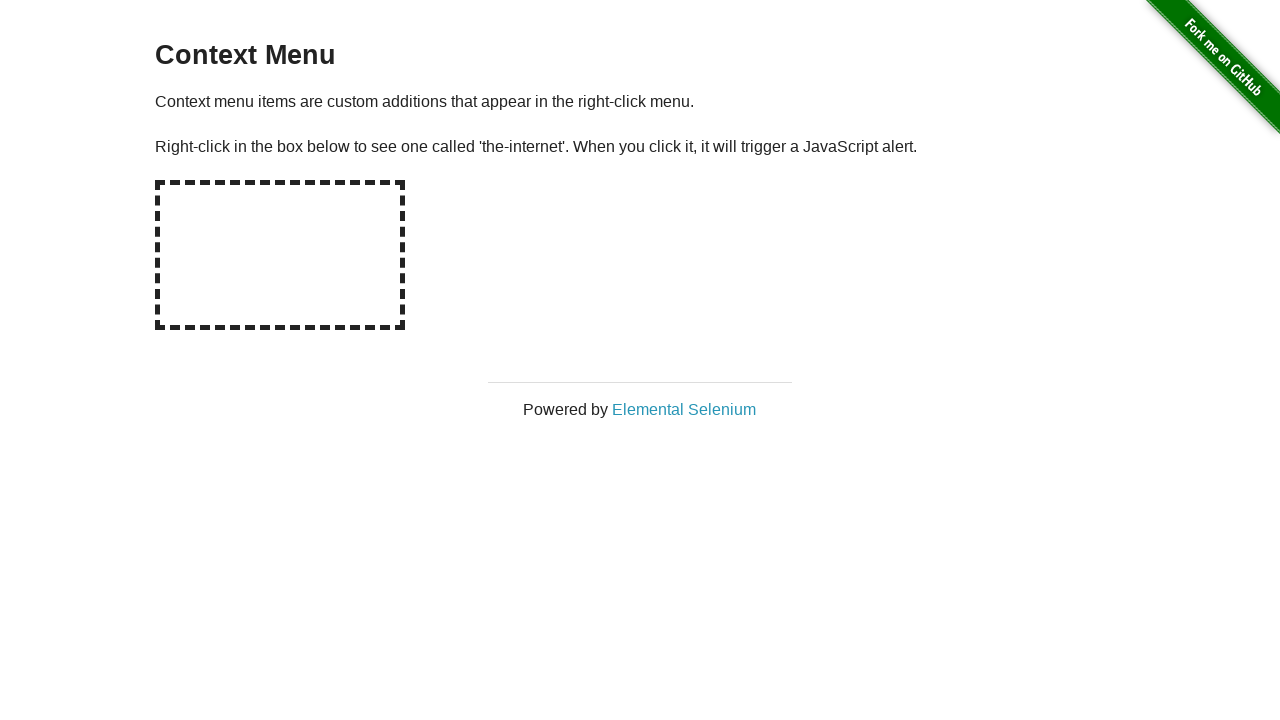

H1 element on new page is ready
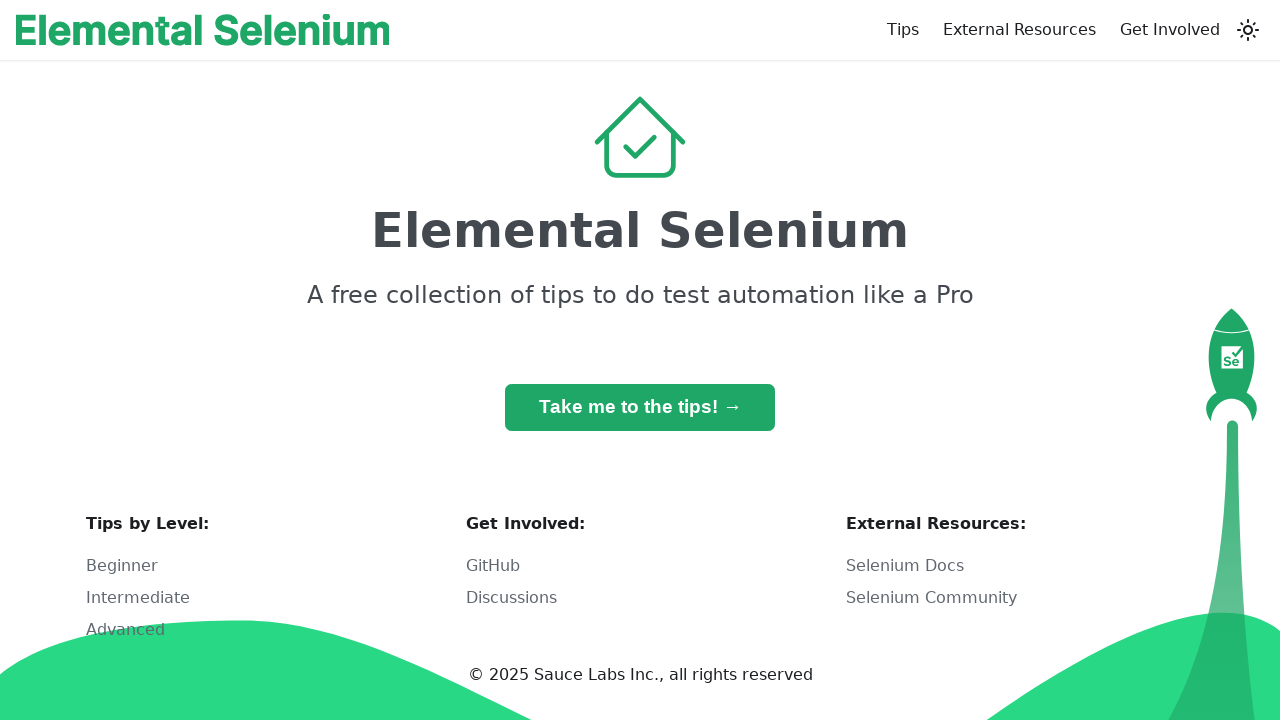

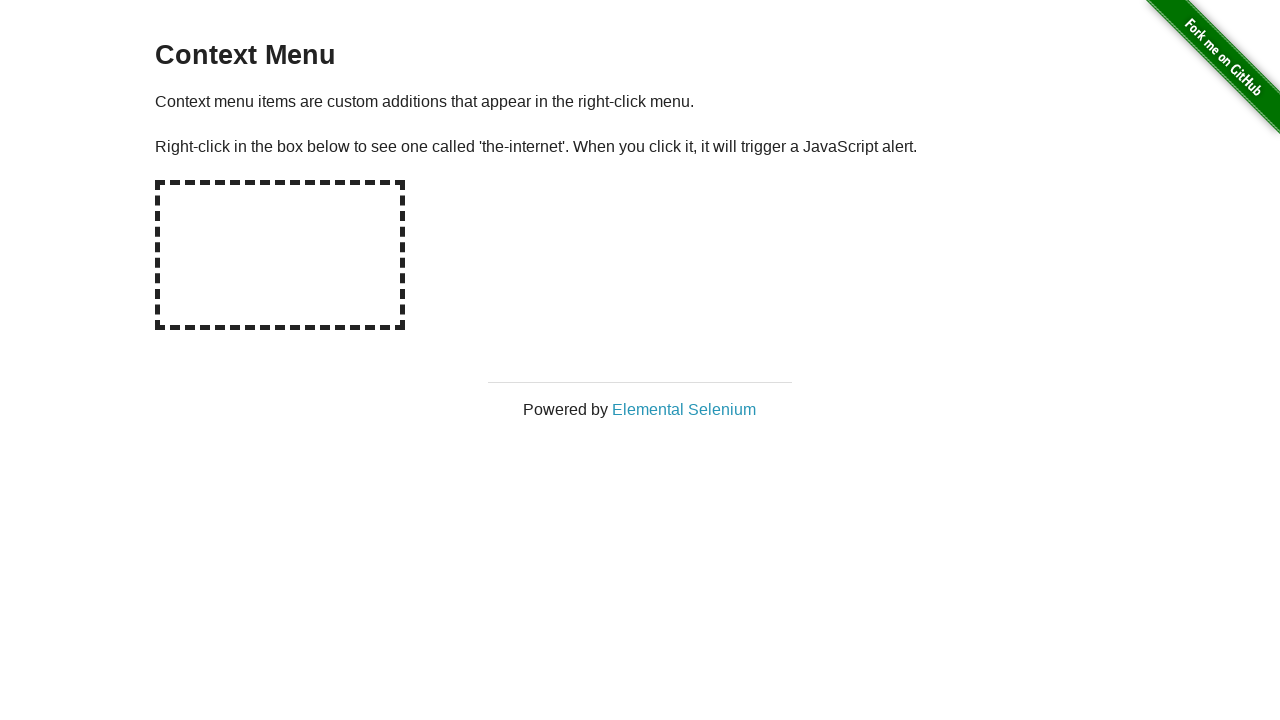